Tests the Bank Manager's Add Customer functionality by navigating to the add customer form, filling in customer details (first name, last name, postal address), and submitting the form.

Starting URL: https://www.globalsqa.com/angularJs-protractor/BankingProject/#/manager

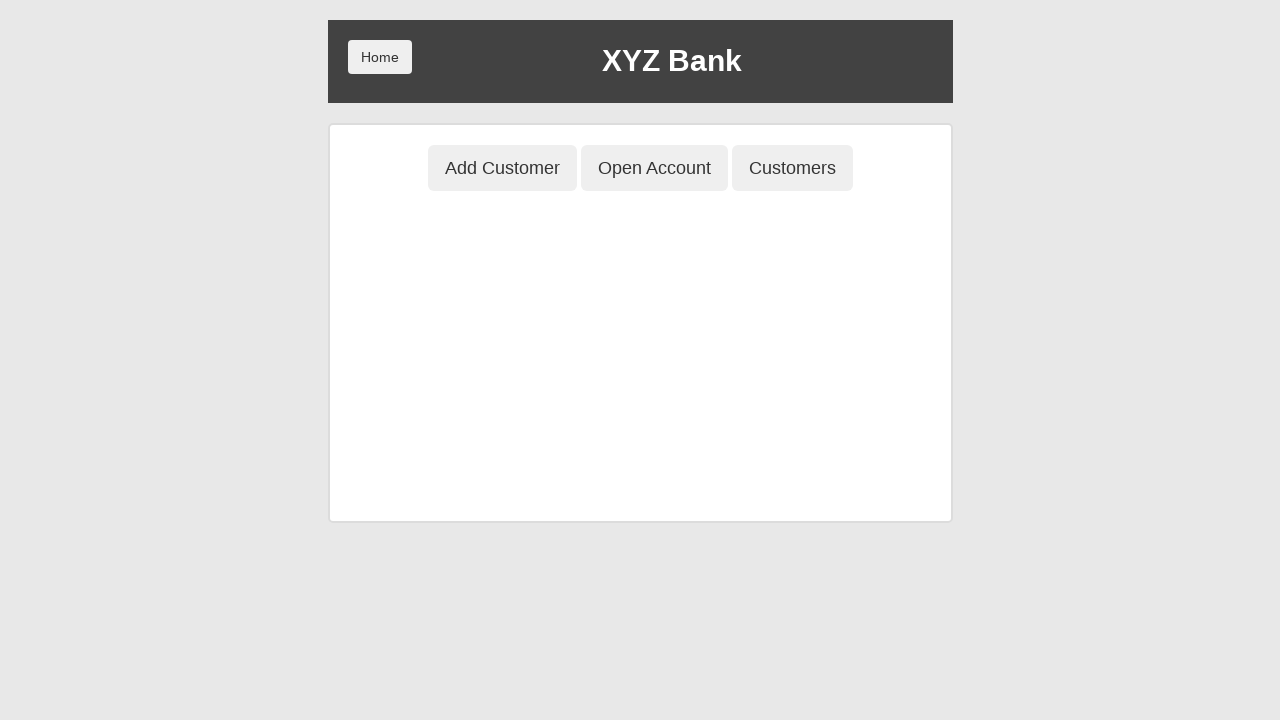

Clicked Add Customer button at (502, 168) on button[ng-click='addCust()']
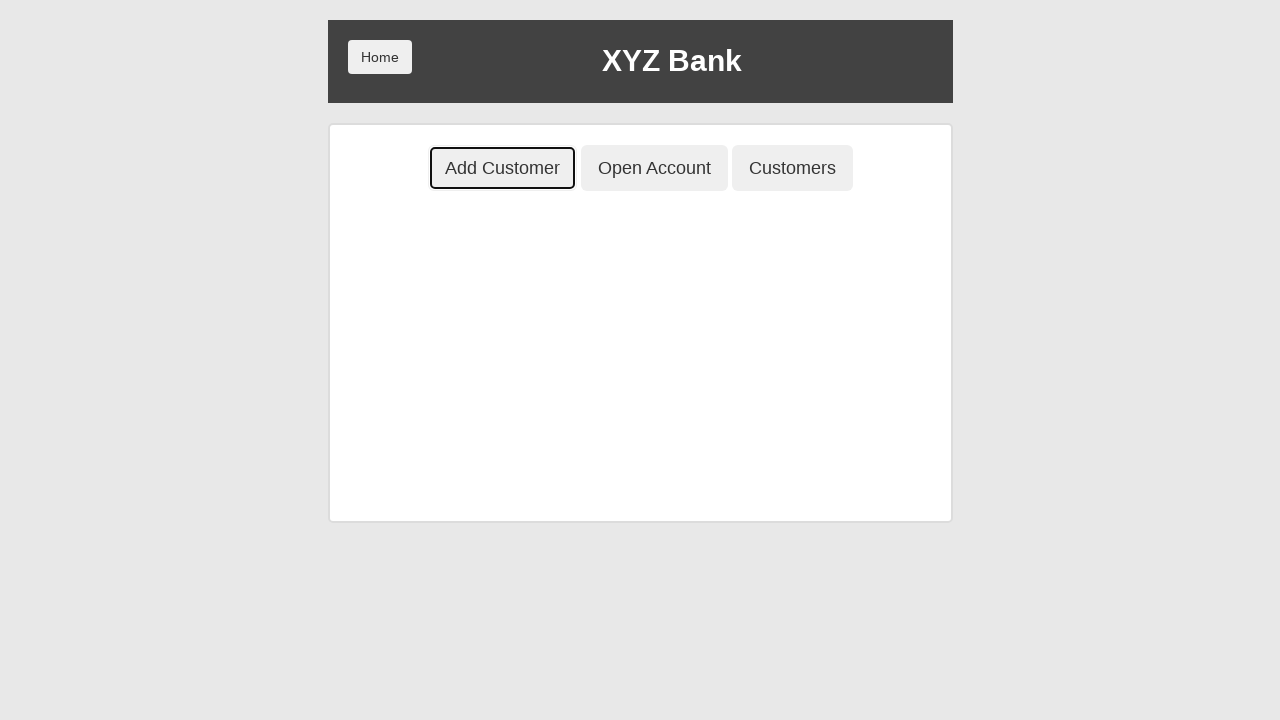

Add customer form loaded and URL navigated to manager/addCust
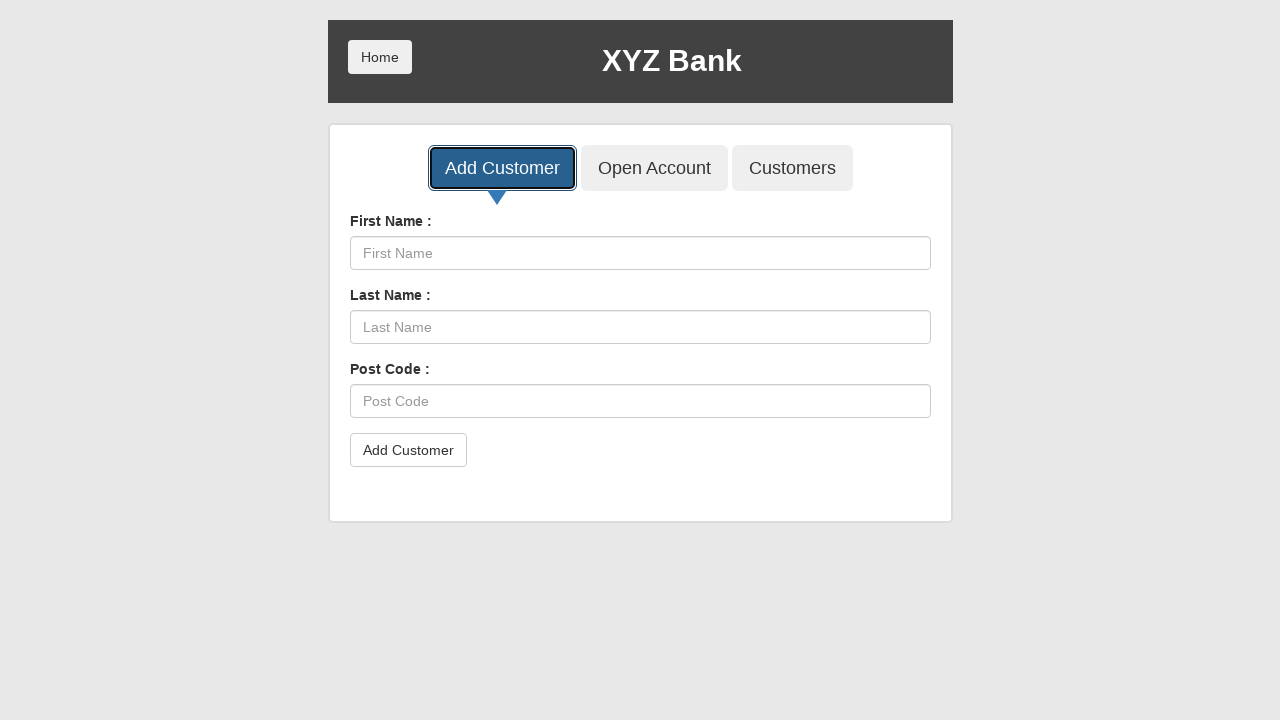

Filled first name field with 'Davine' on input[ng-model='fName']
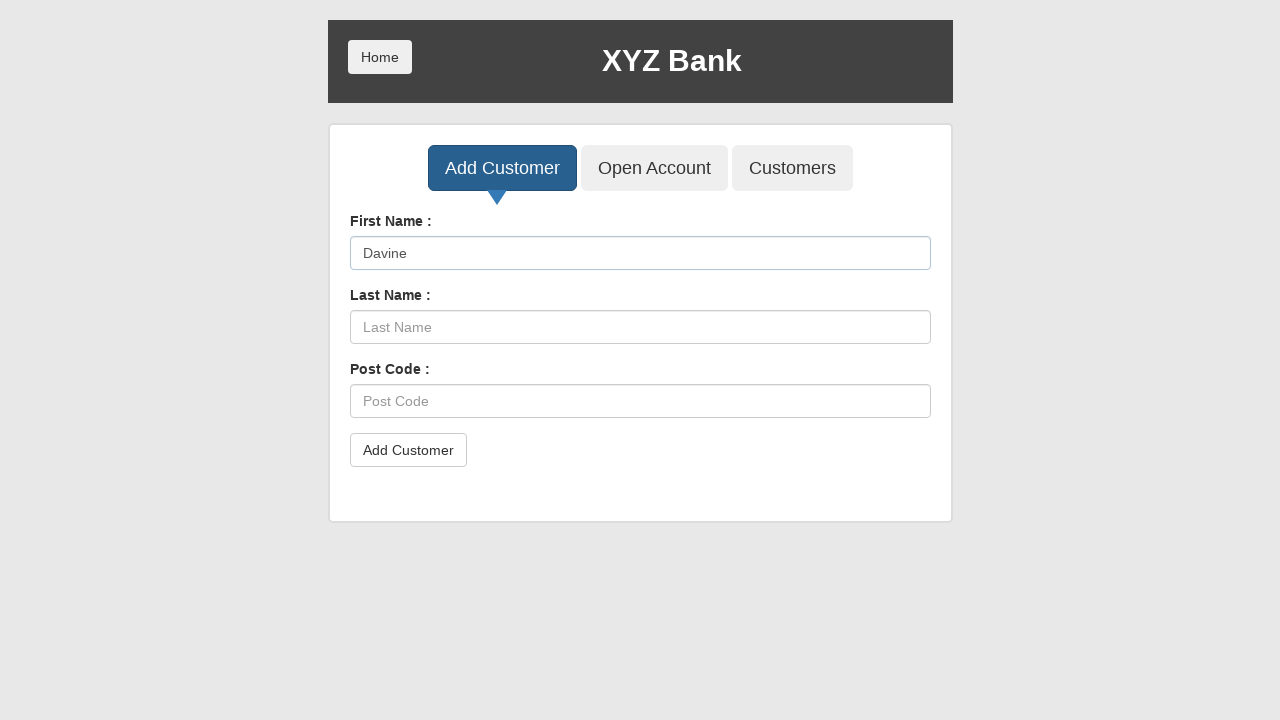

Filled last name field with 'Moraa' on input[ng-model='lName']
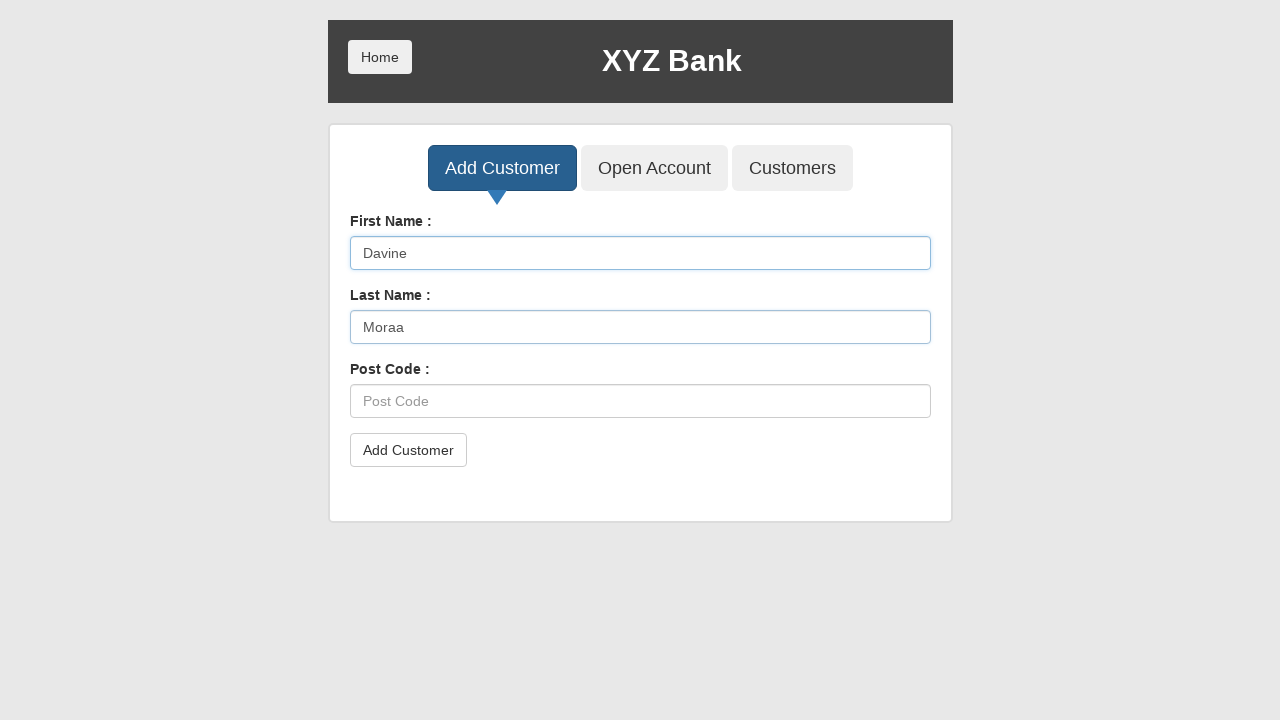

Filled postal code field with '515 Kiss' on input[ng-model='postCd']
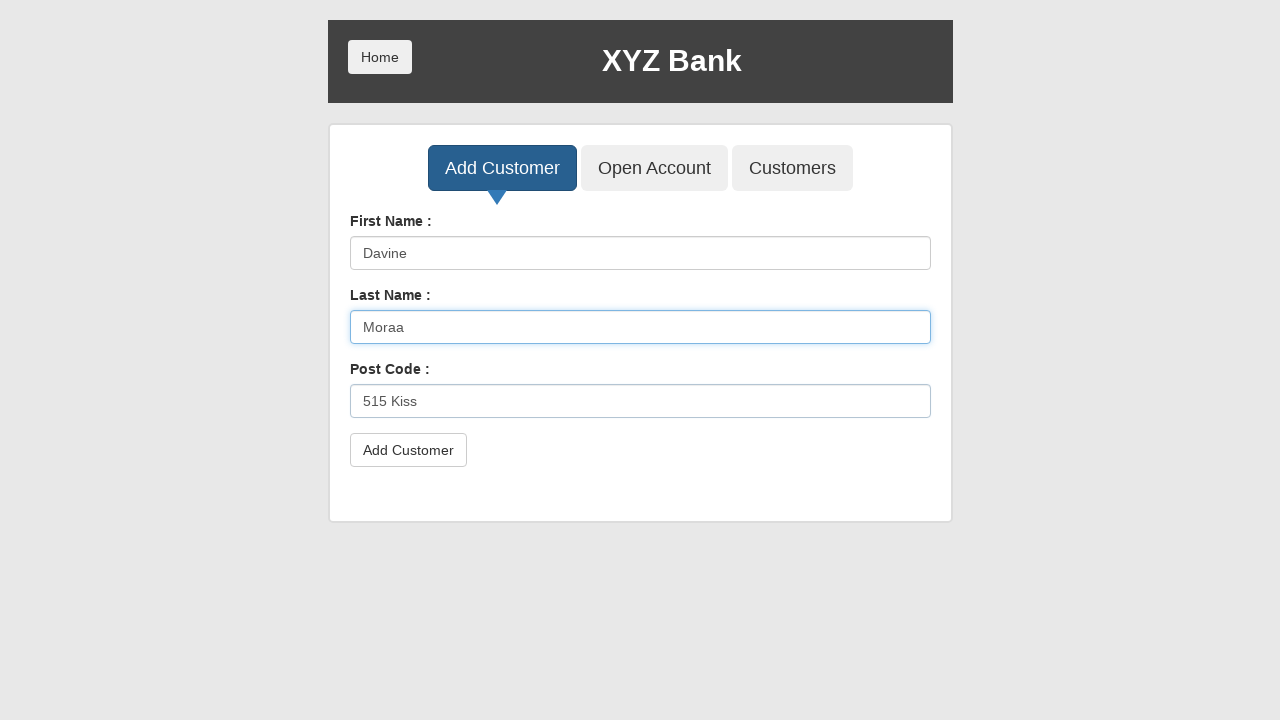

Clicked submit button to add customer at (408, 450) on button[type='submit']
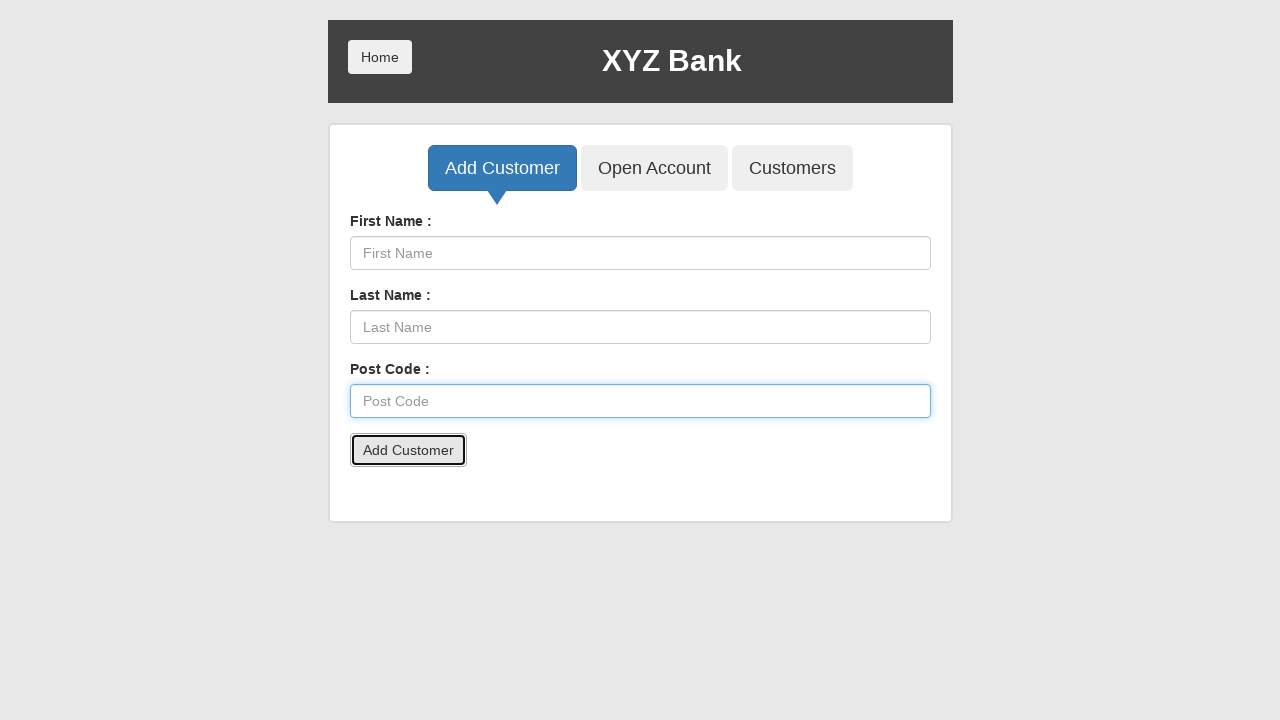

Set up dialog handler to accept alert on successful customer addition
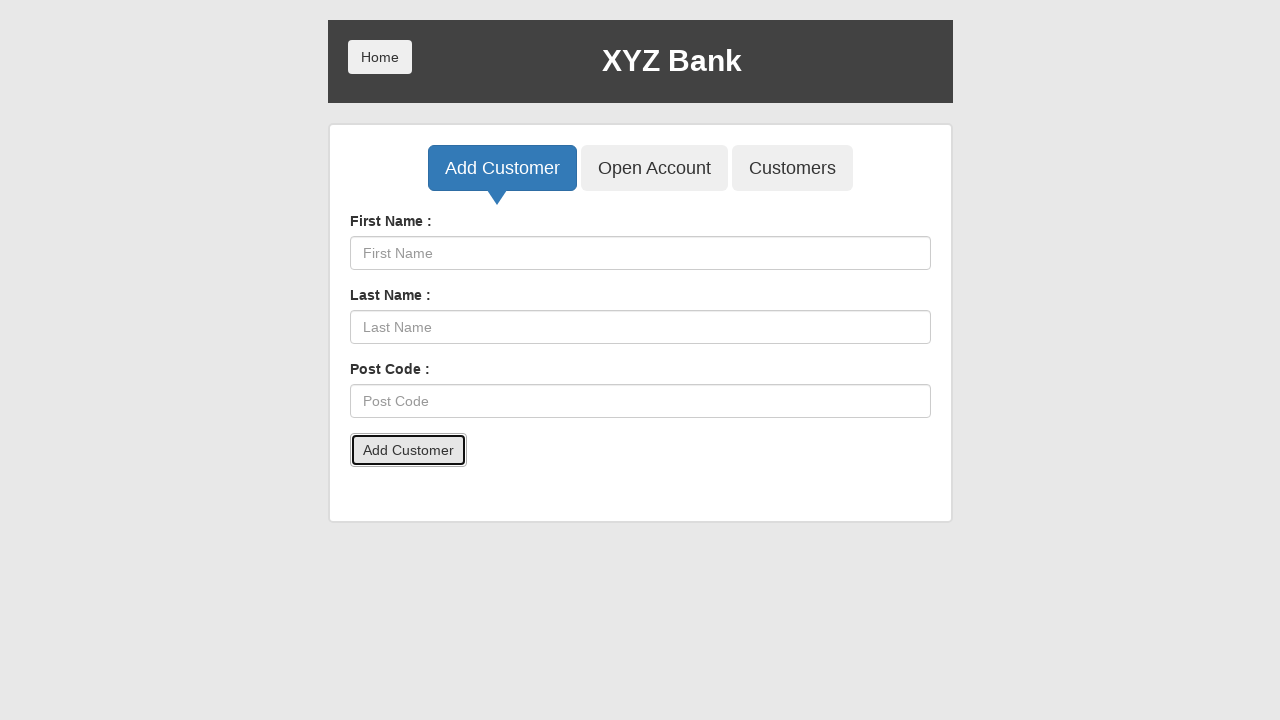

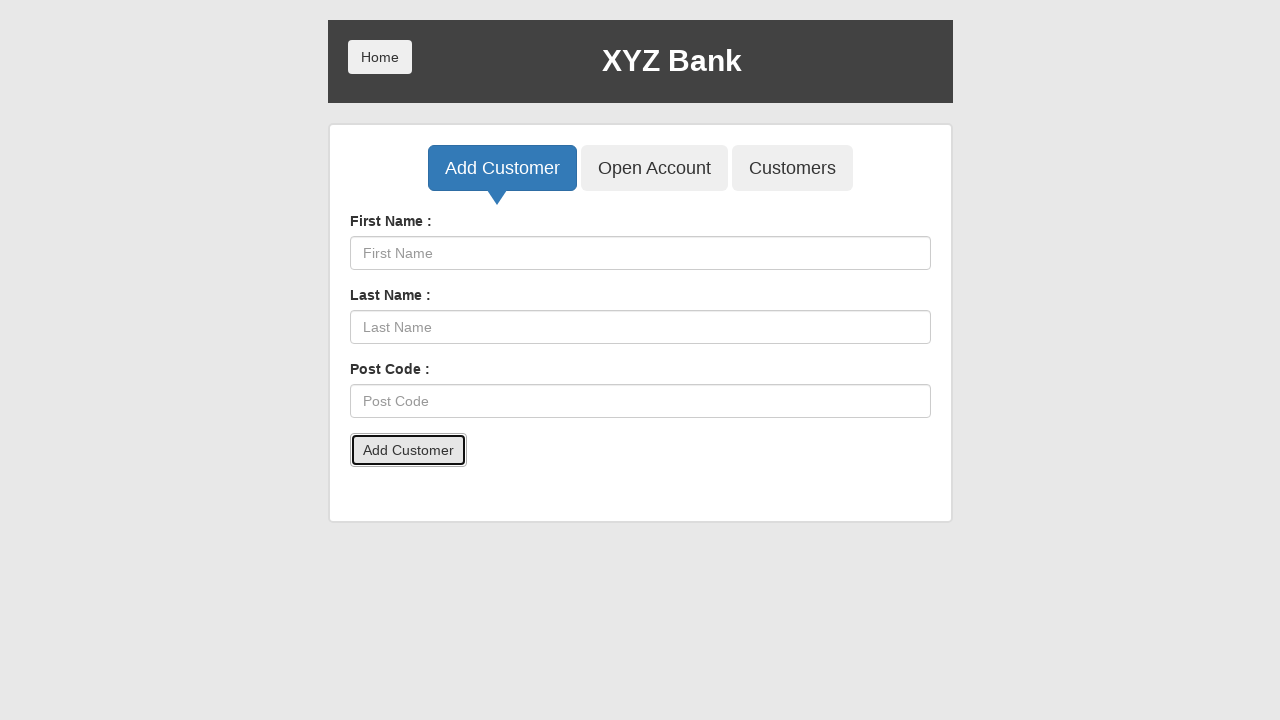